Tests UI elements on a dropdown practice page, including checkbox selection and verifying element state changes based on radio button selection

Starting URL: https://rahulshettyacademy.com/dropdownsPractise/

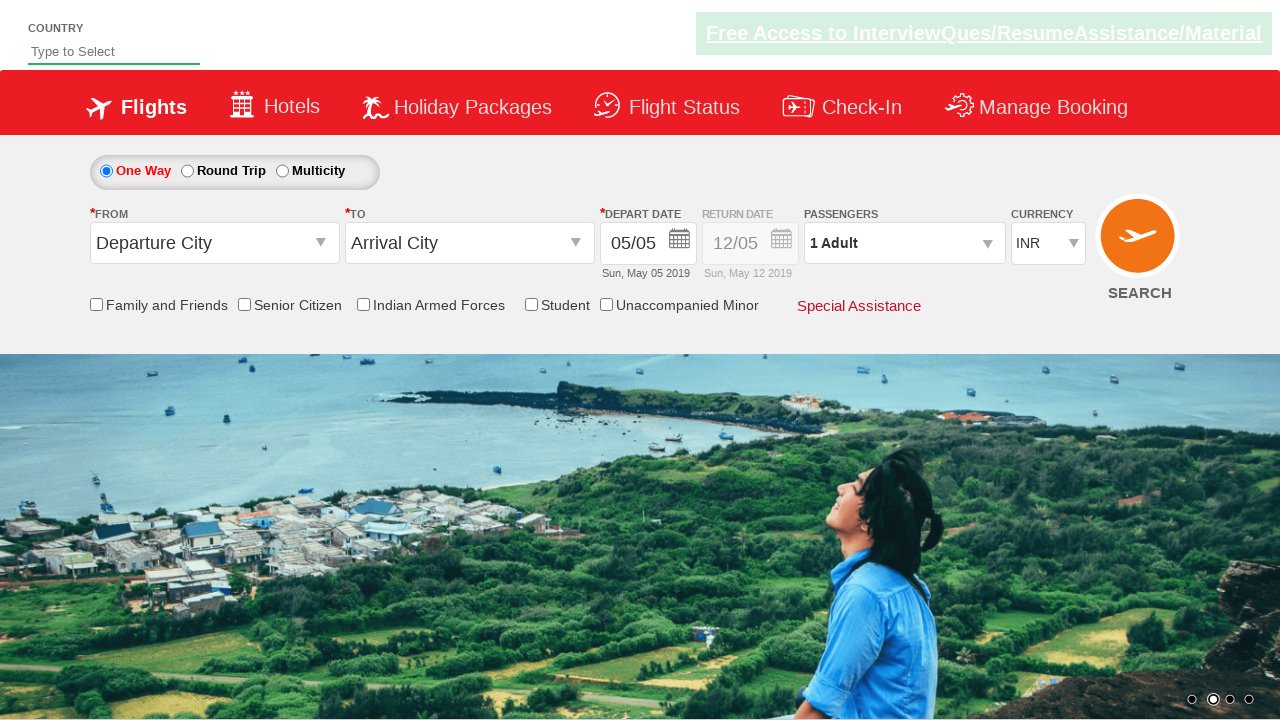

Verified Senior Citizen Discount checkbox is not initially selected
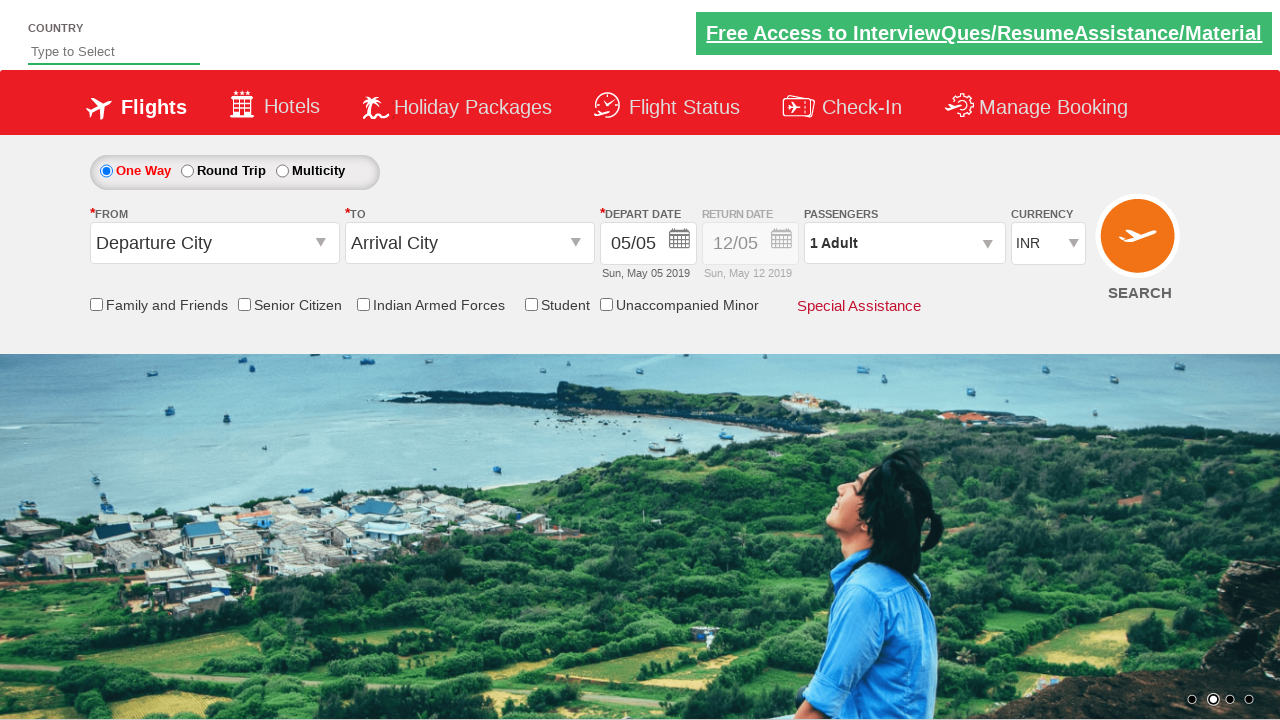

Clicked Senior Citizen Discount checkbox at (244, 304) on input[id*='SeniorCitizenDiscount']
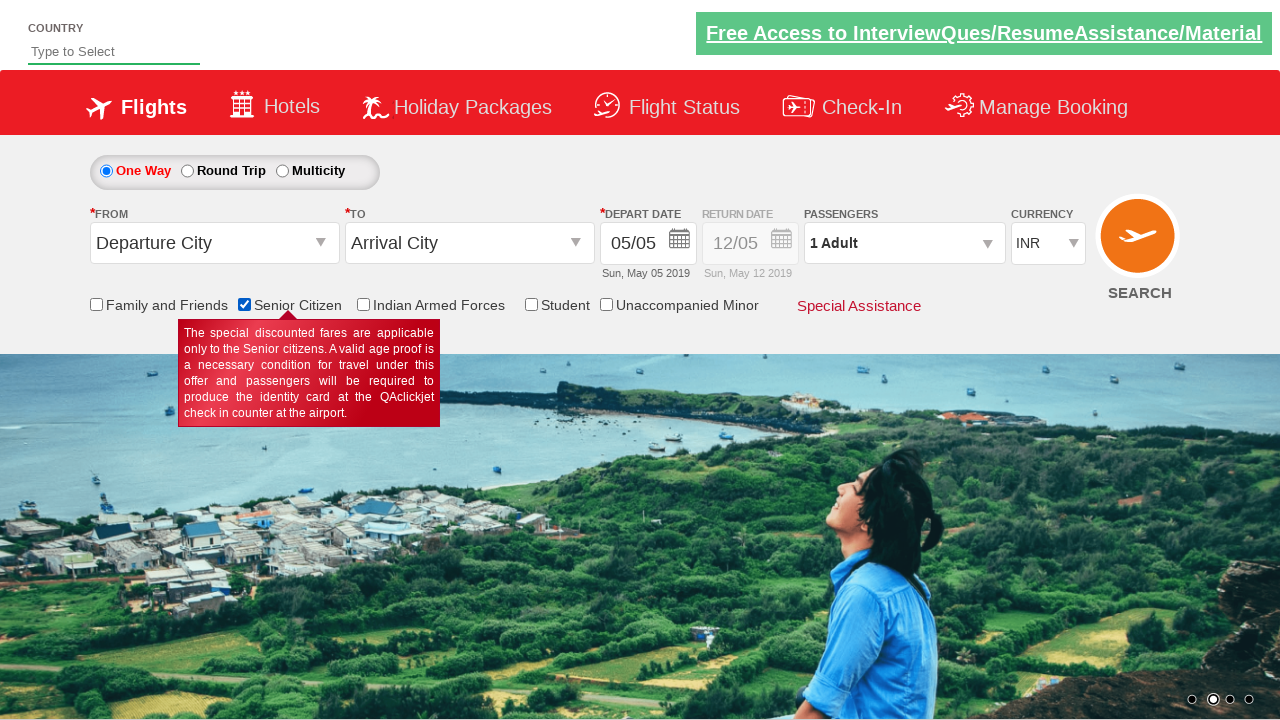

Verified Senior Citizen Discount checkbox is now selected
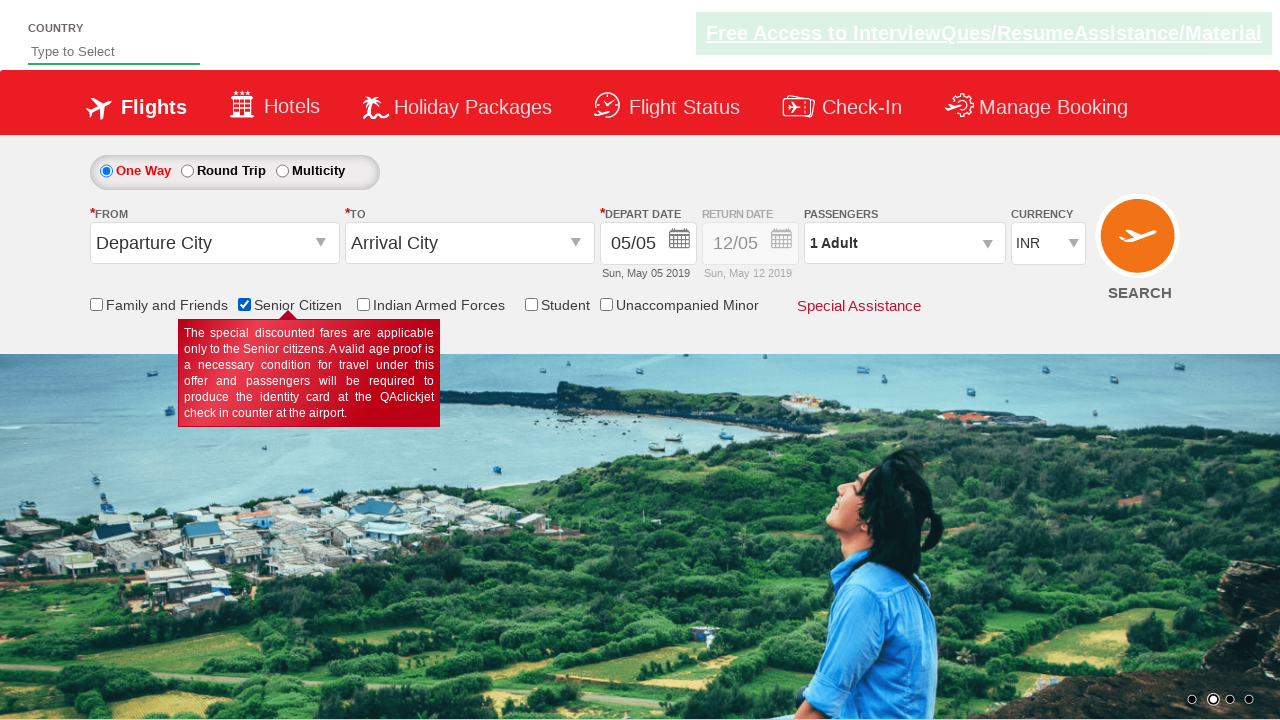

Counted checkboxes on page: 6 total
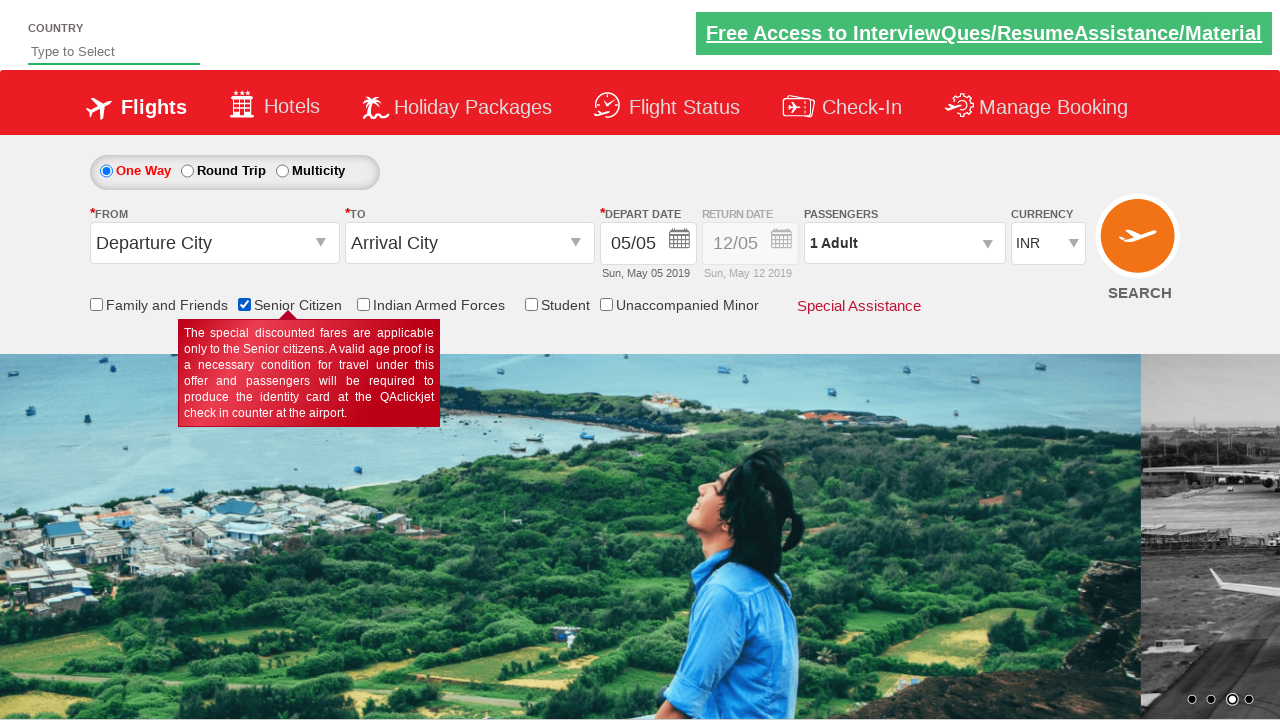

Retrieved initial style attribute of Div1 element
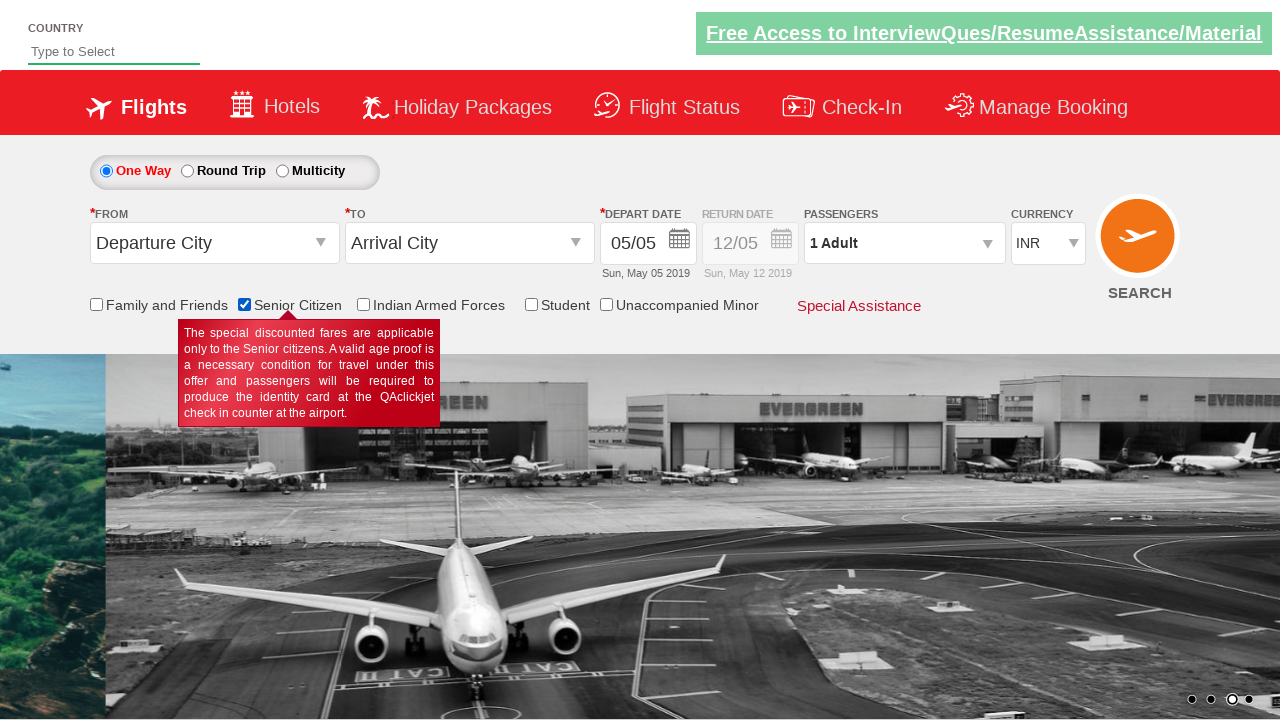

Clicked radio button to change Trip selection state at (187, 171) on #ctl00_mainContent_rbtnl_Trip_1
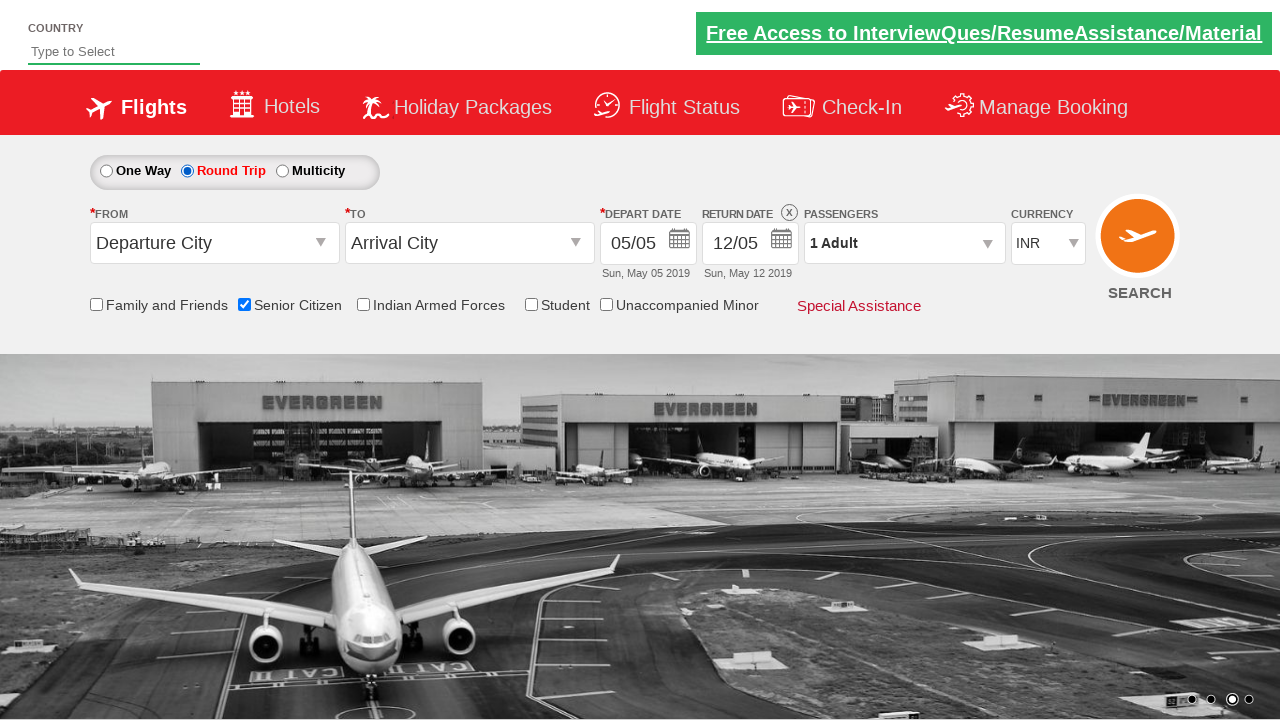

Retrieved updated style attribute of Div1 element after radio button selection
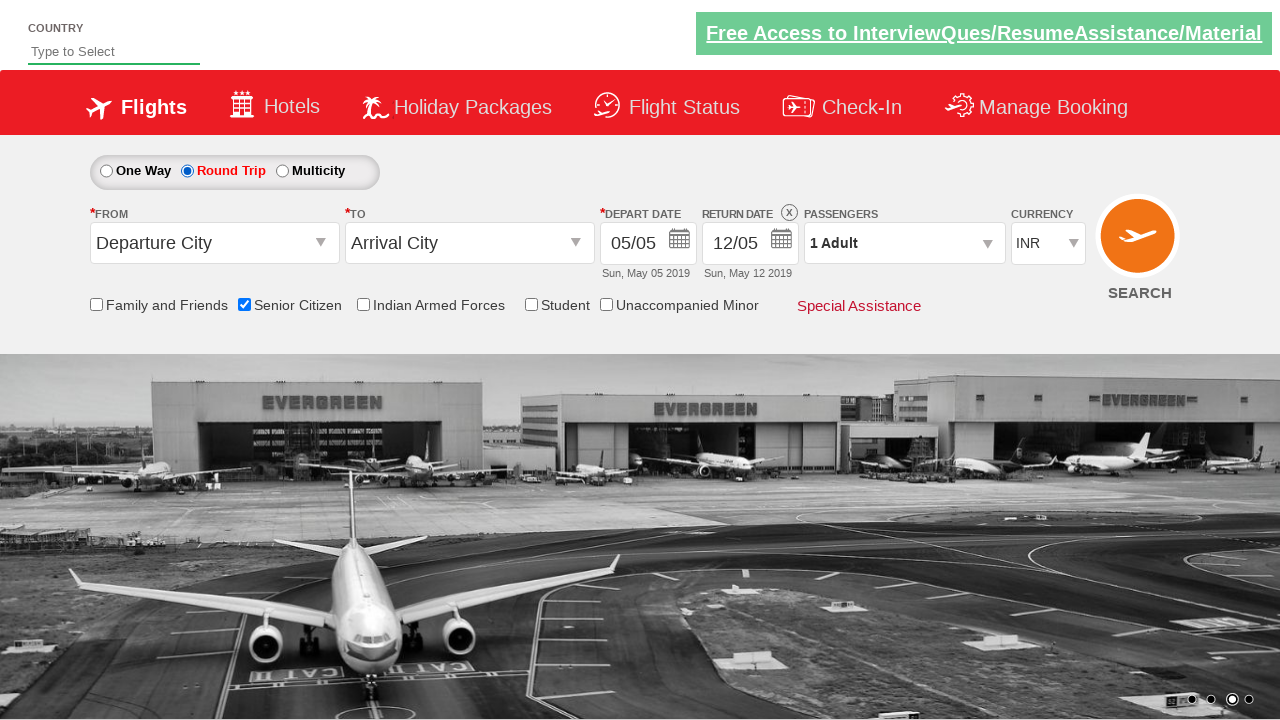

Verified Div1 element is now enabled (opacity value '1' found in style)
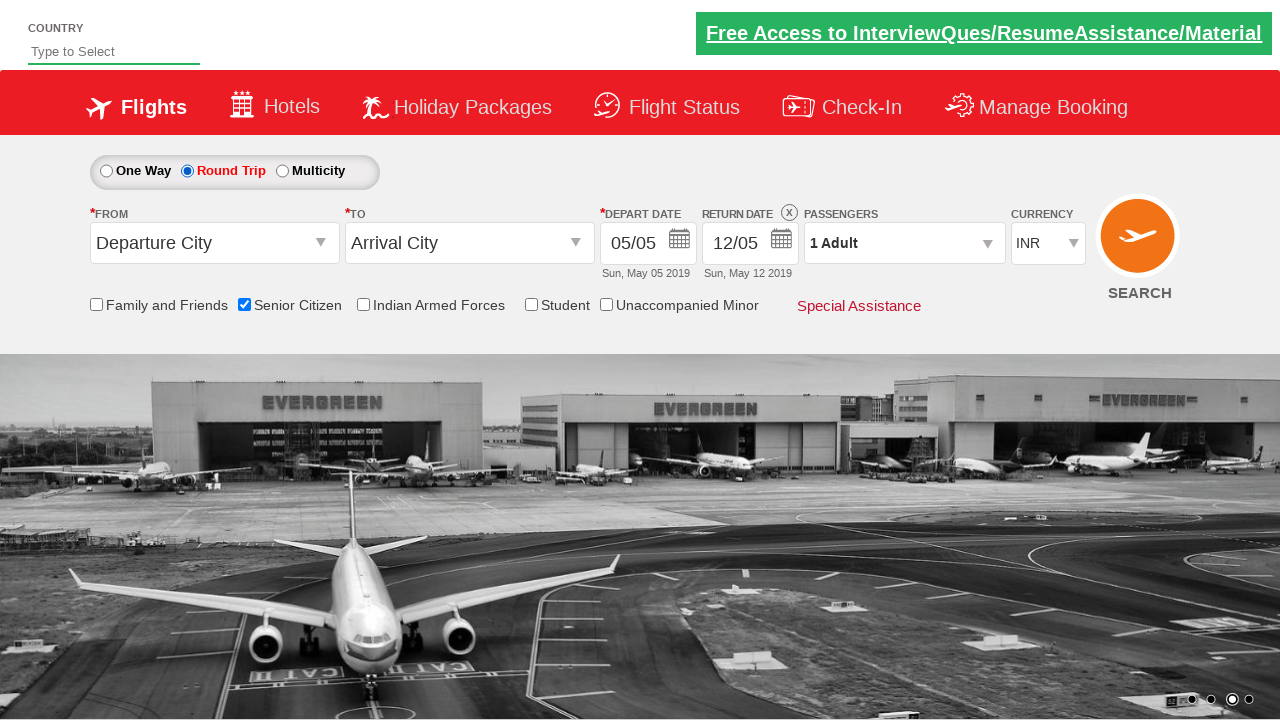

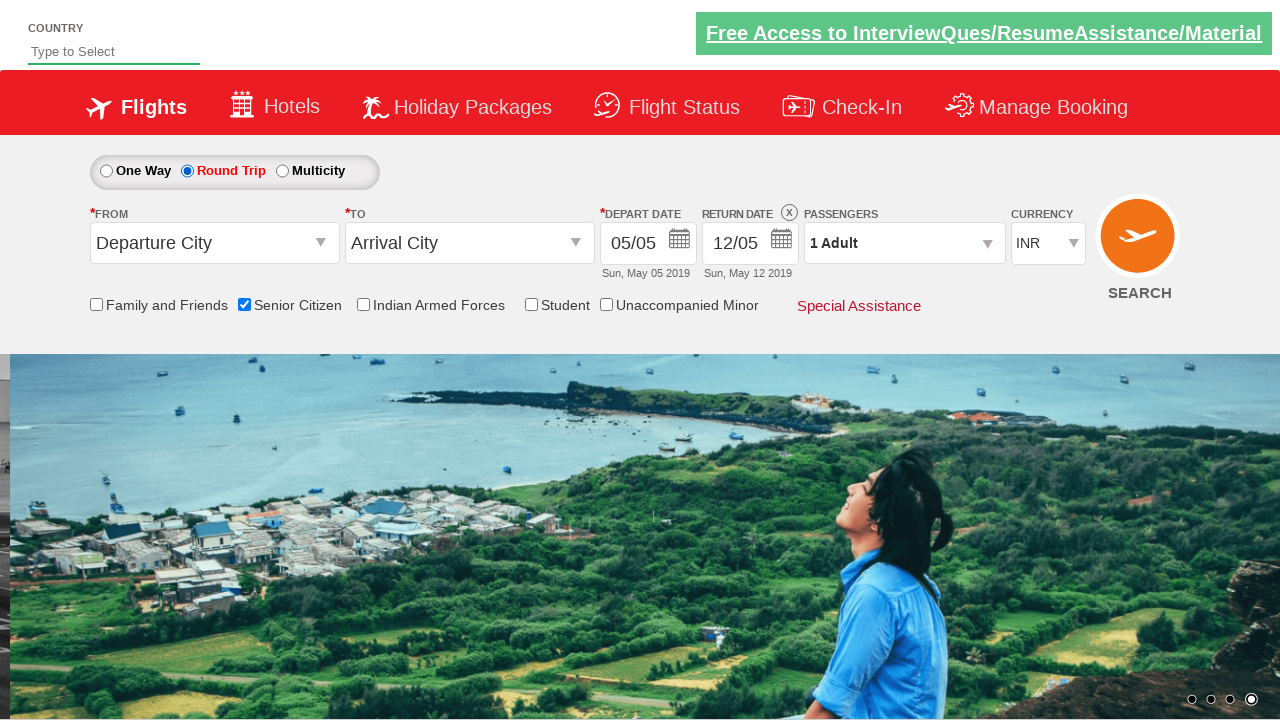